Tests the forgot password flow on a practice website by attempting login with invalid credentials, clicking forgot password link, filling the reset form with name, email, and phone number, then submitting the reset request.

Starting URL: https://rahulshettyacademy.com/locatorspractice/

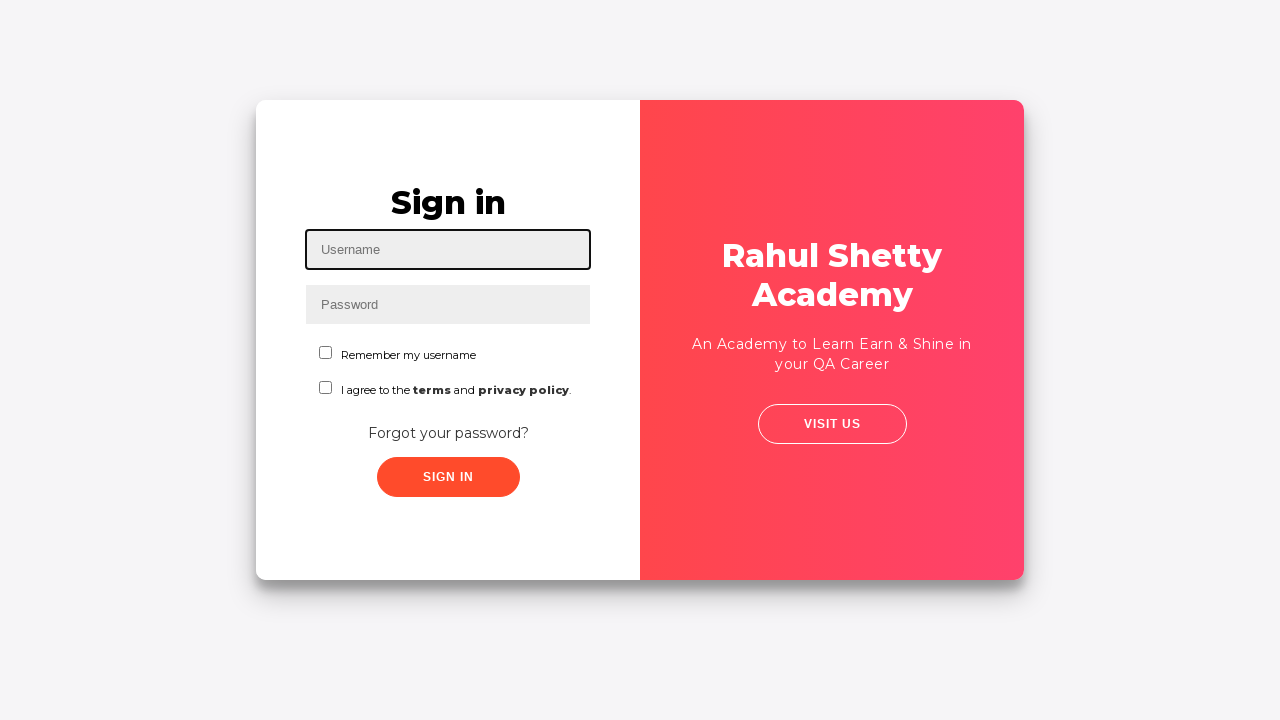

Filled username field with 'rahul' on #inputUsername
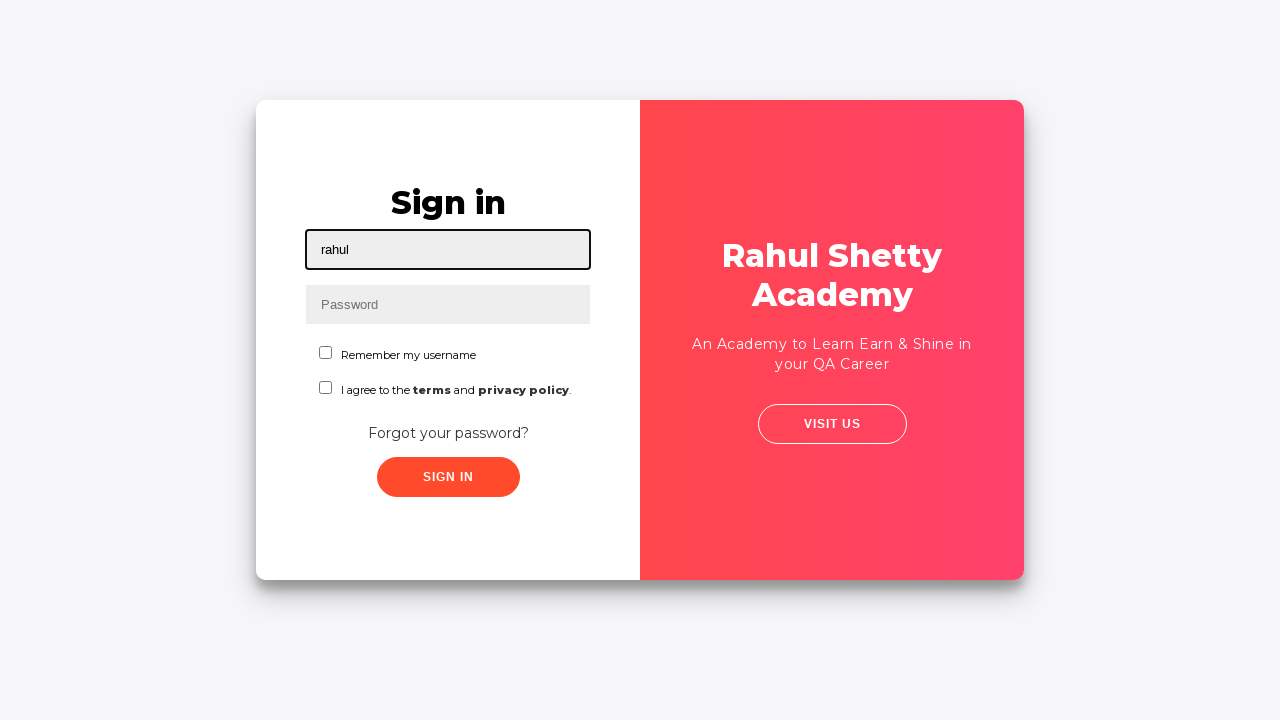

Filled password field with 'hello123' on input[name='inputPassword']
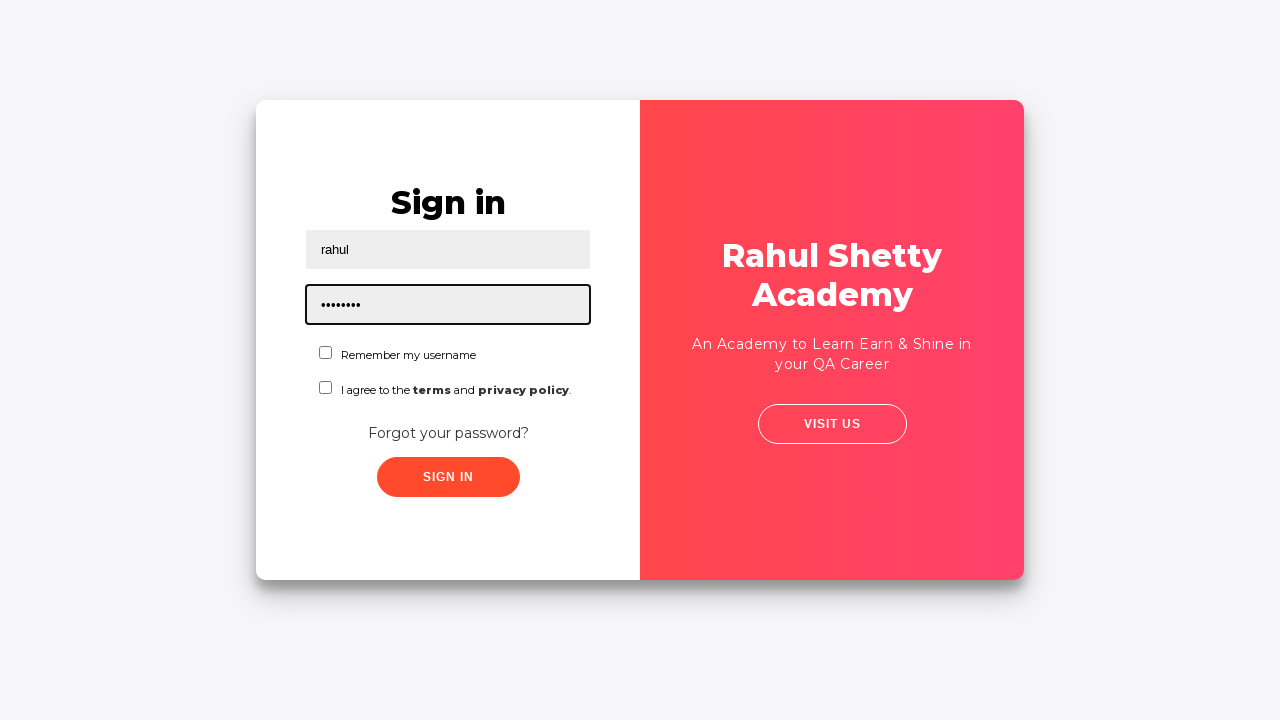

Clicked sign in button with invalid credentials at (448, 477) on .signInBtn
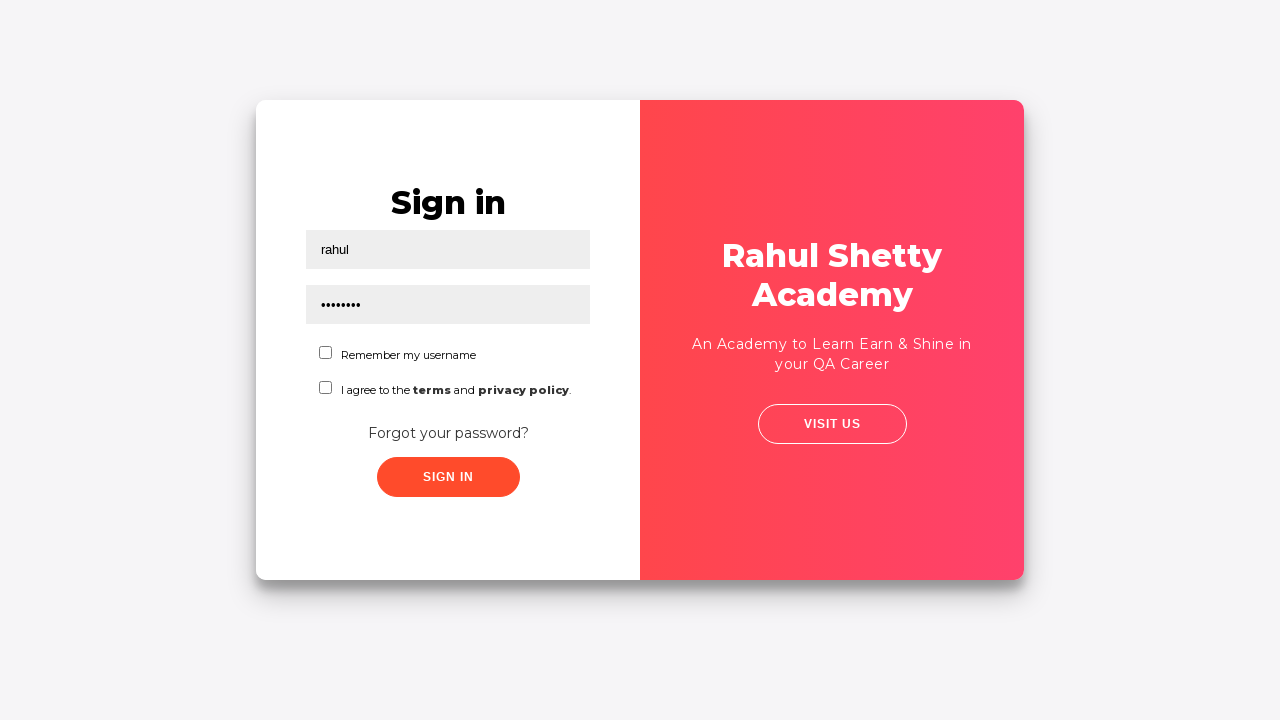

Error message appeared confirming invalid login attempt
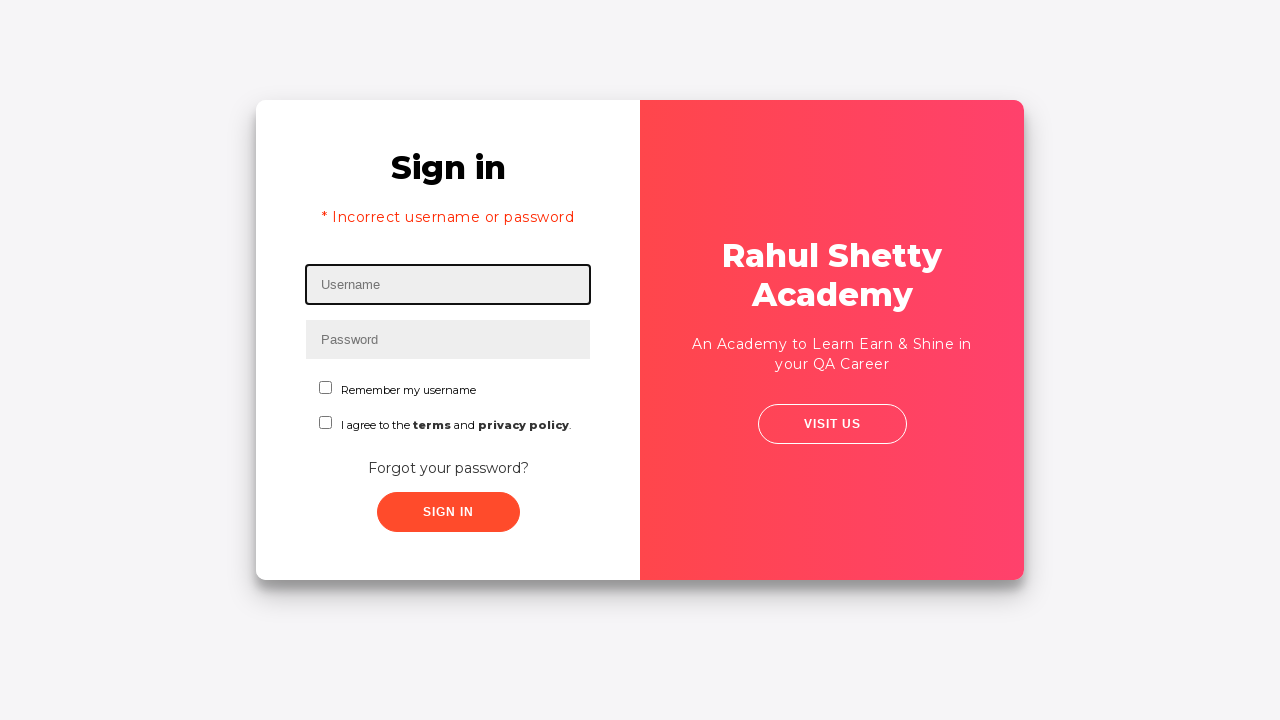

Clicked 'Forgot your password?' link at (448, 468) on text=Forgot your password?
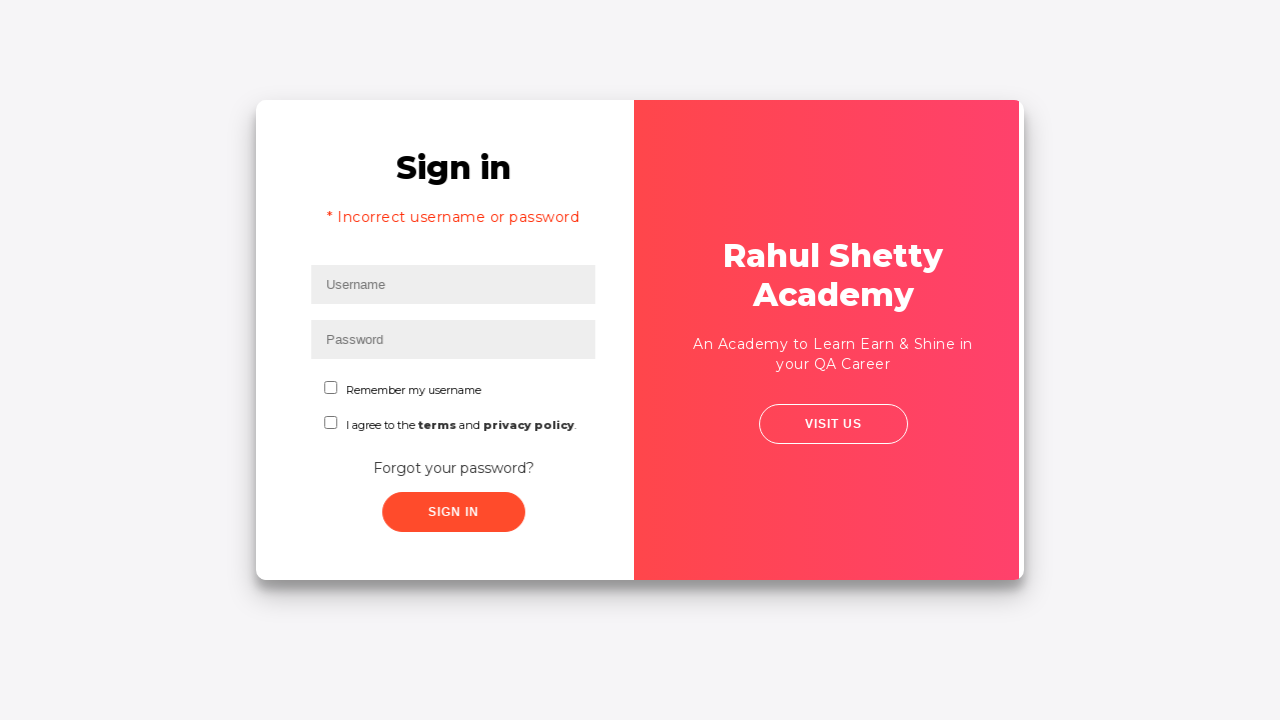

Waited for forgot password form to load
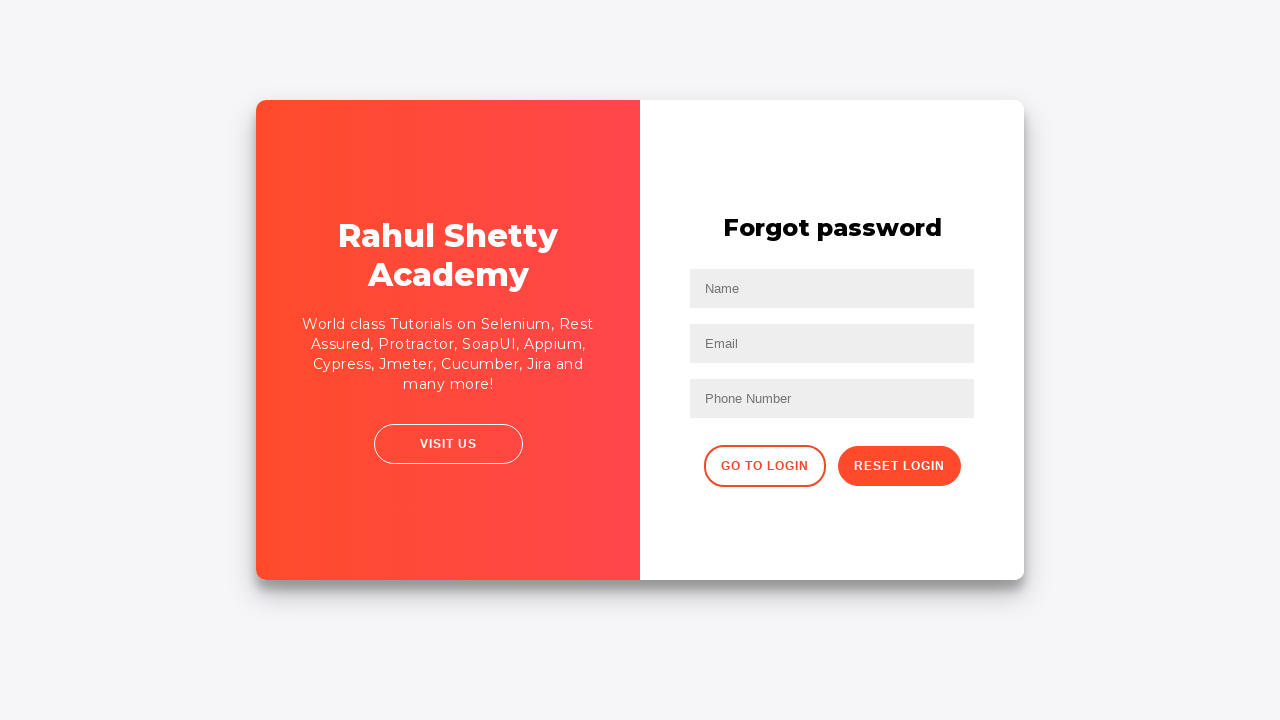

Filled name field with 'rahul' in password reset form on input[placeholder='Name']
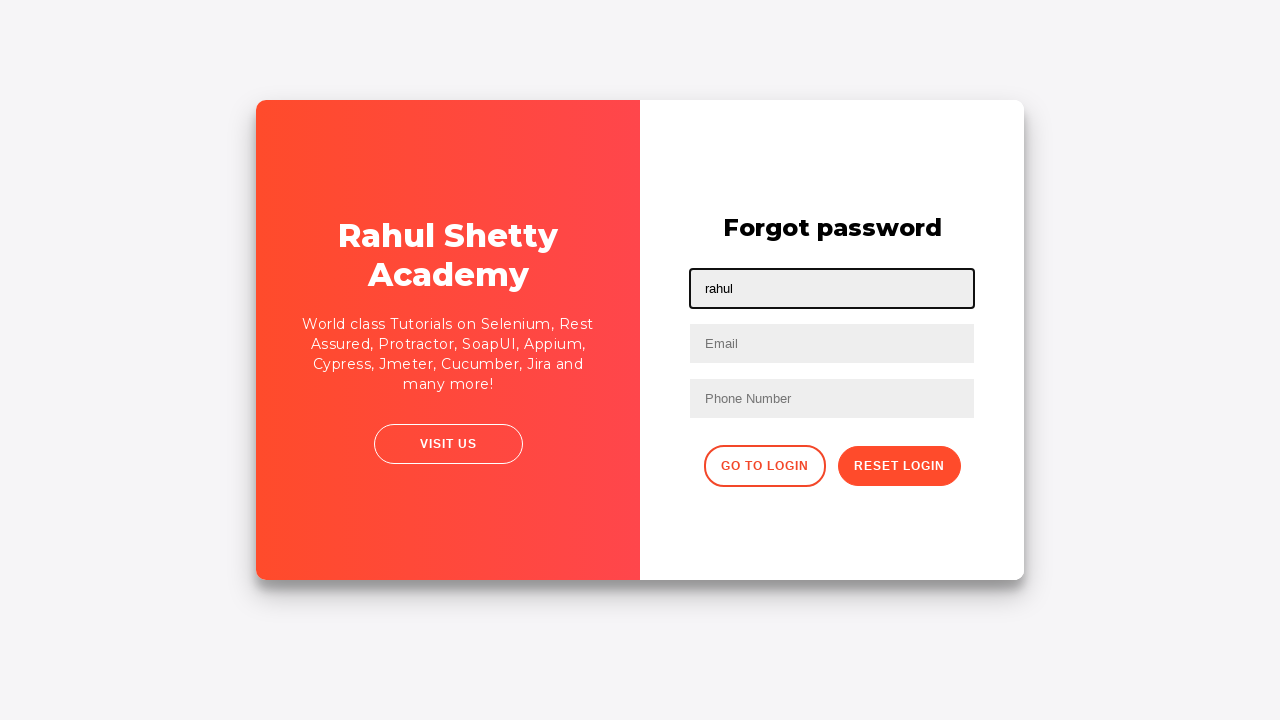

Filled email field with 'rahul@gmail.com' in password reset form on input[placeholder='Email']
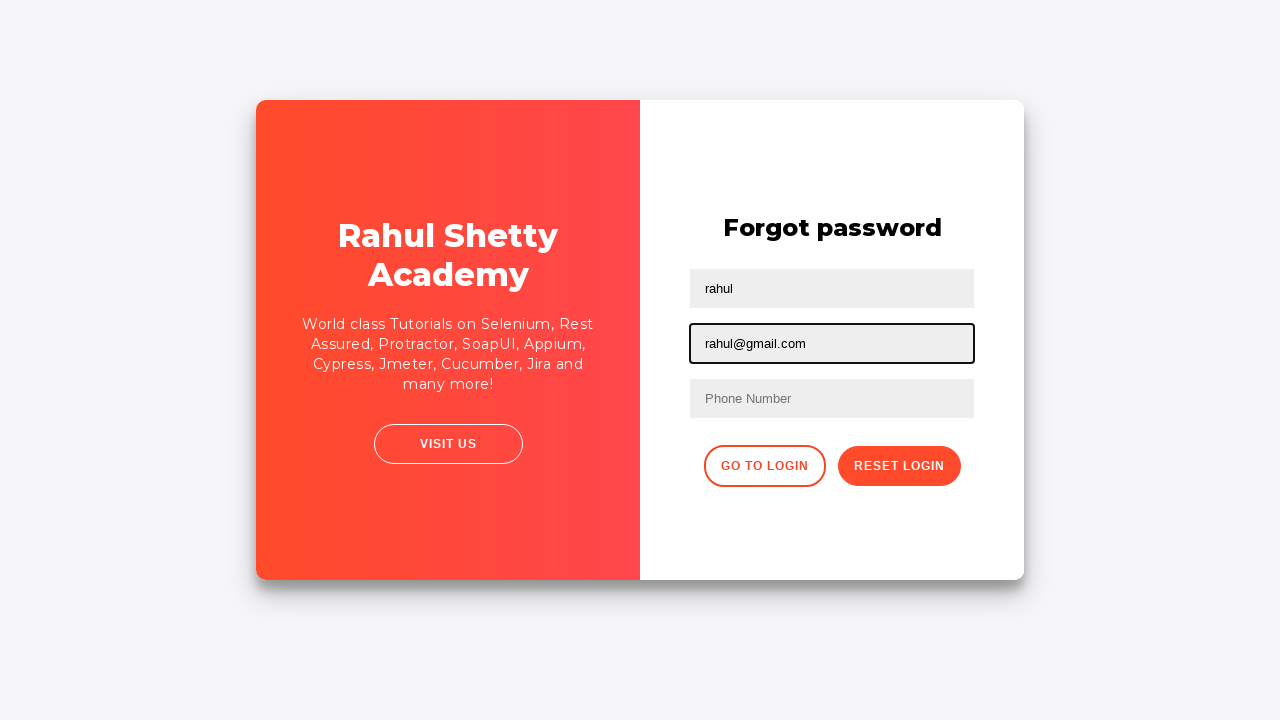

Filled phone number field with '9876543210' in password reset form on input[placeholder='Phone Number']
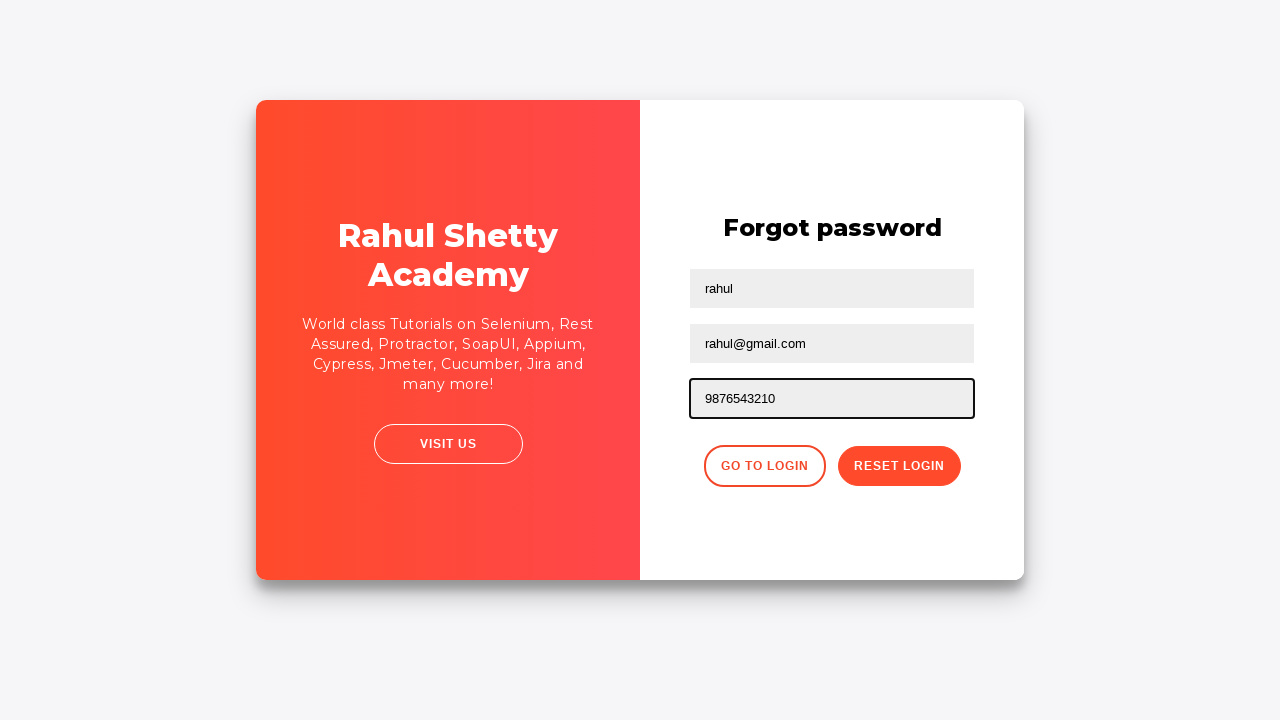

Clicked 'Reset Login' button to submit password reset request at (899, 466) on button:has-text('Reset Login')
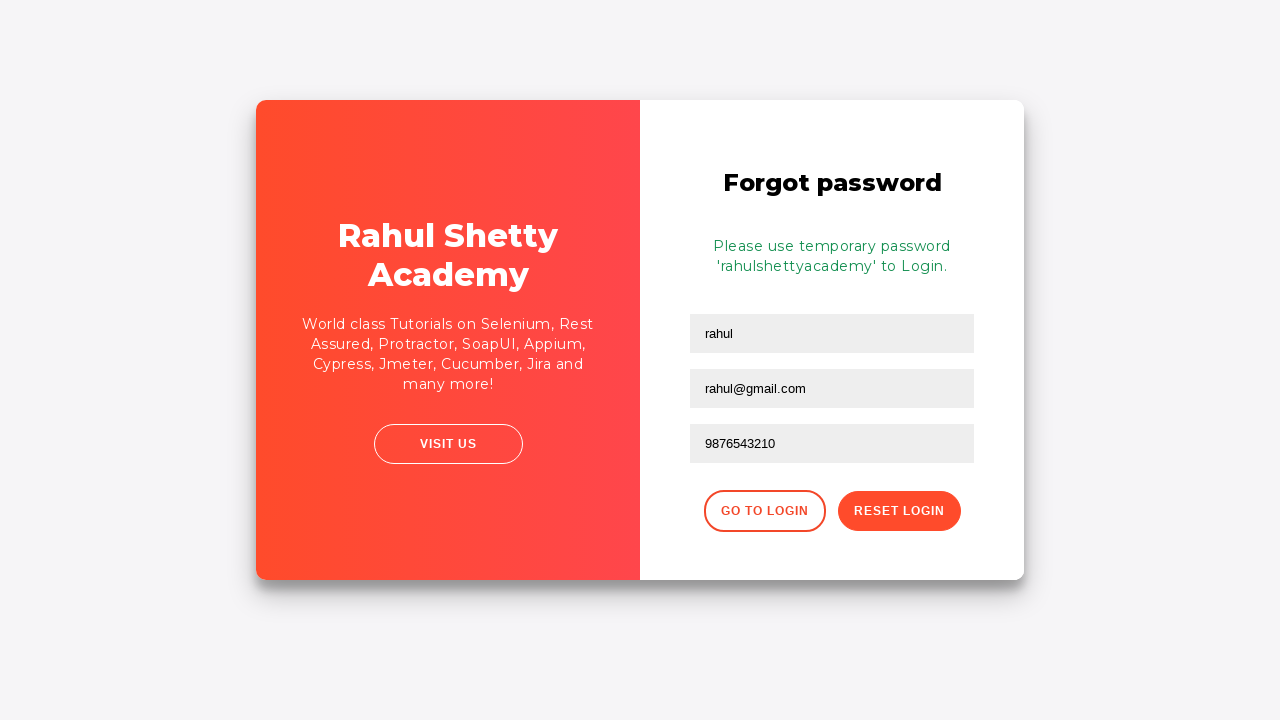

Password reset confirmation message appeared
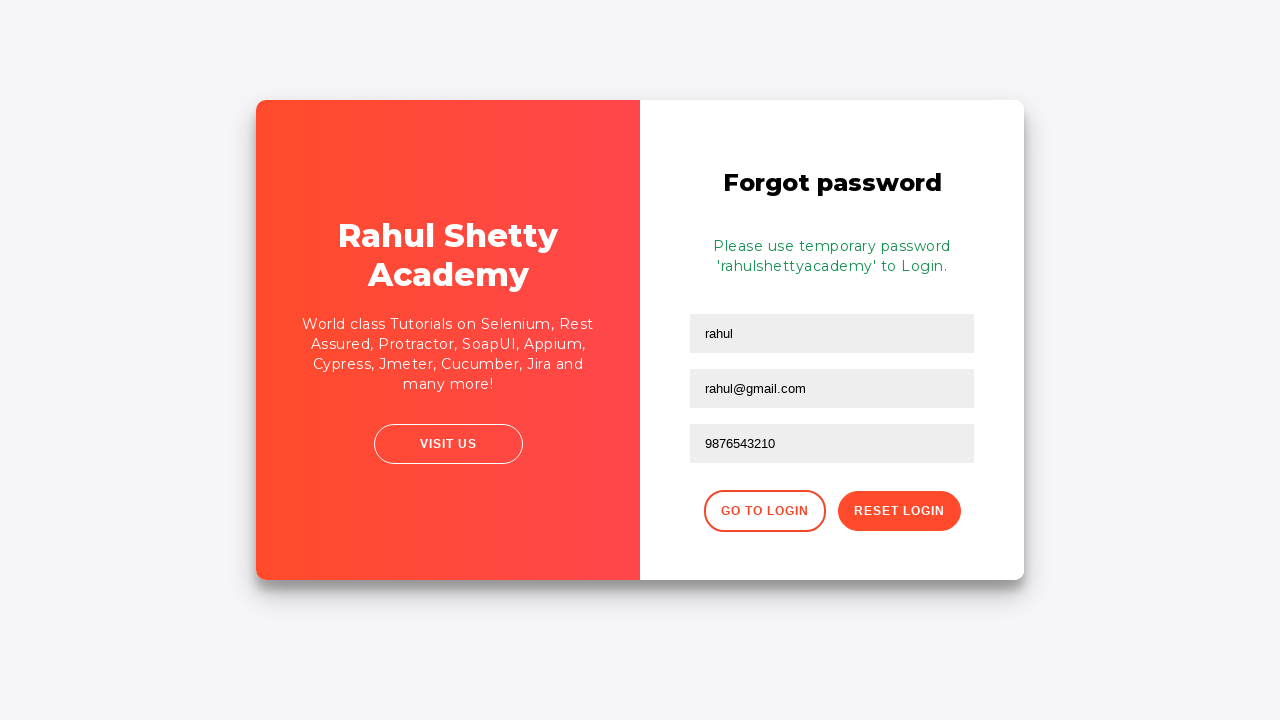

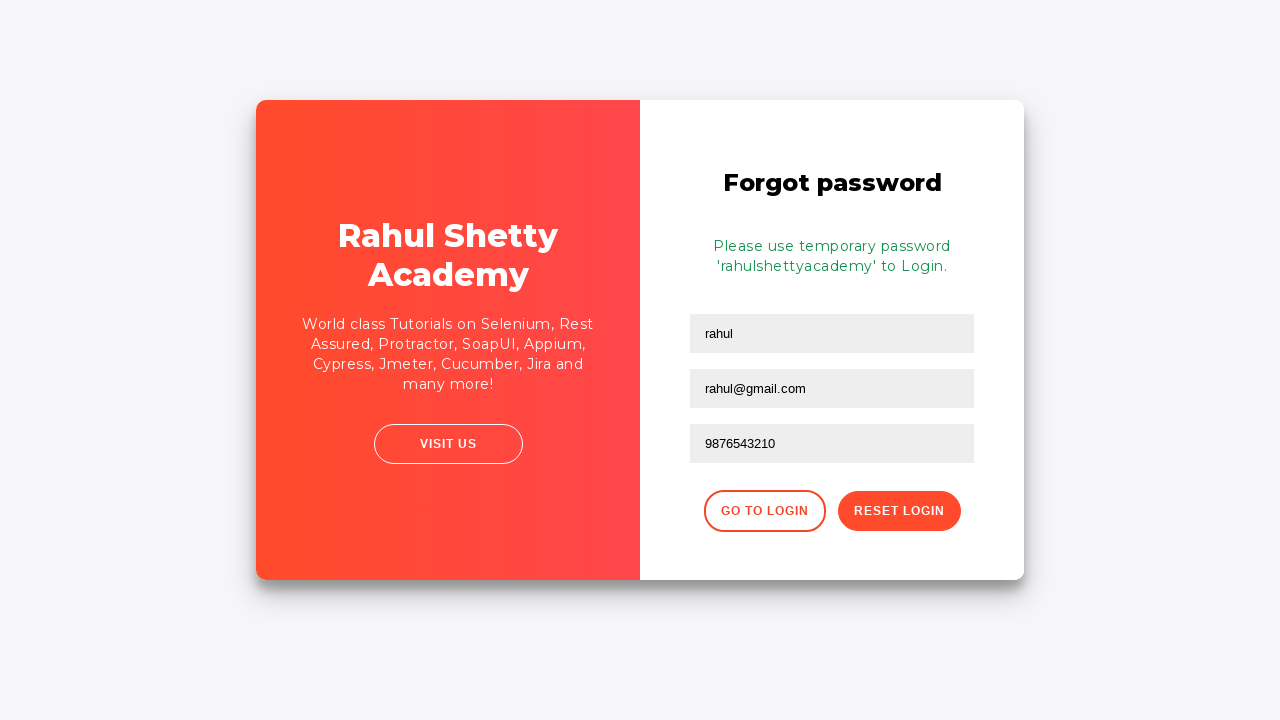